Tests HTML5 drag and drop by dragging column A to column B, verifying the swap, then dragging back and verifying again.

Starting URL: https://automationfc.github.io/drag-drop-html5/

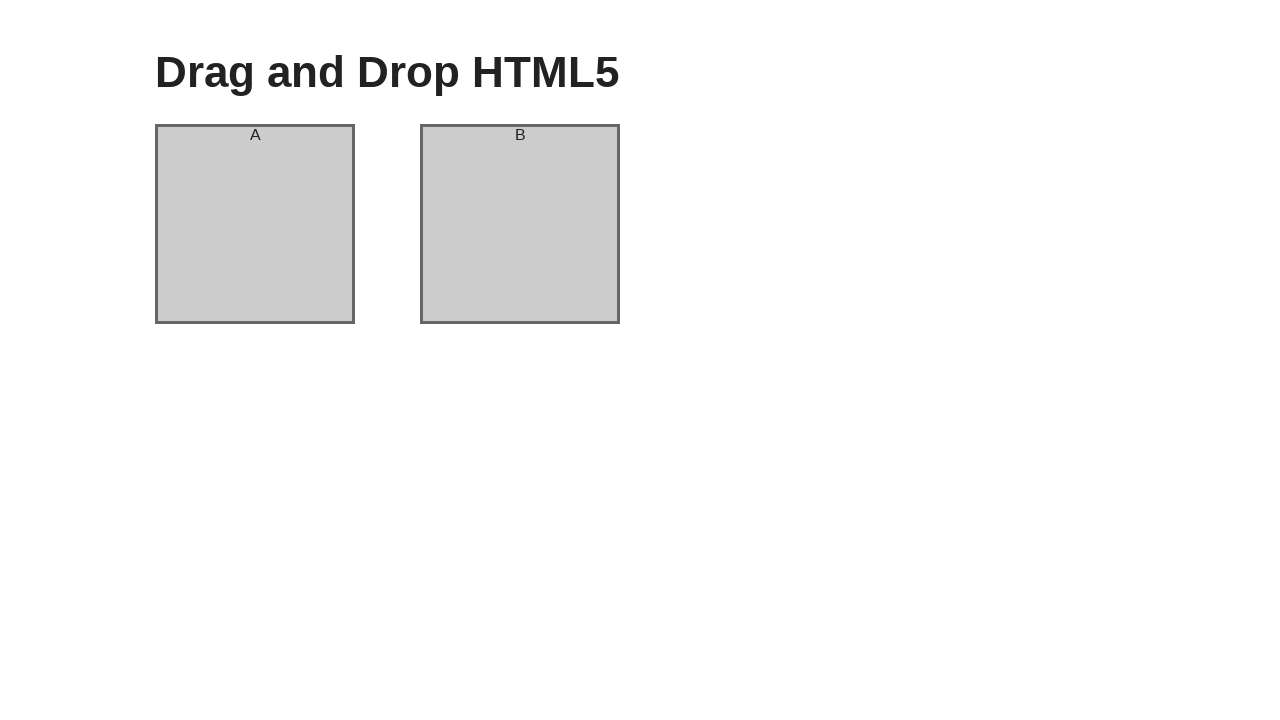

Located column A element
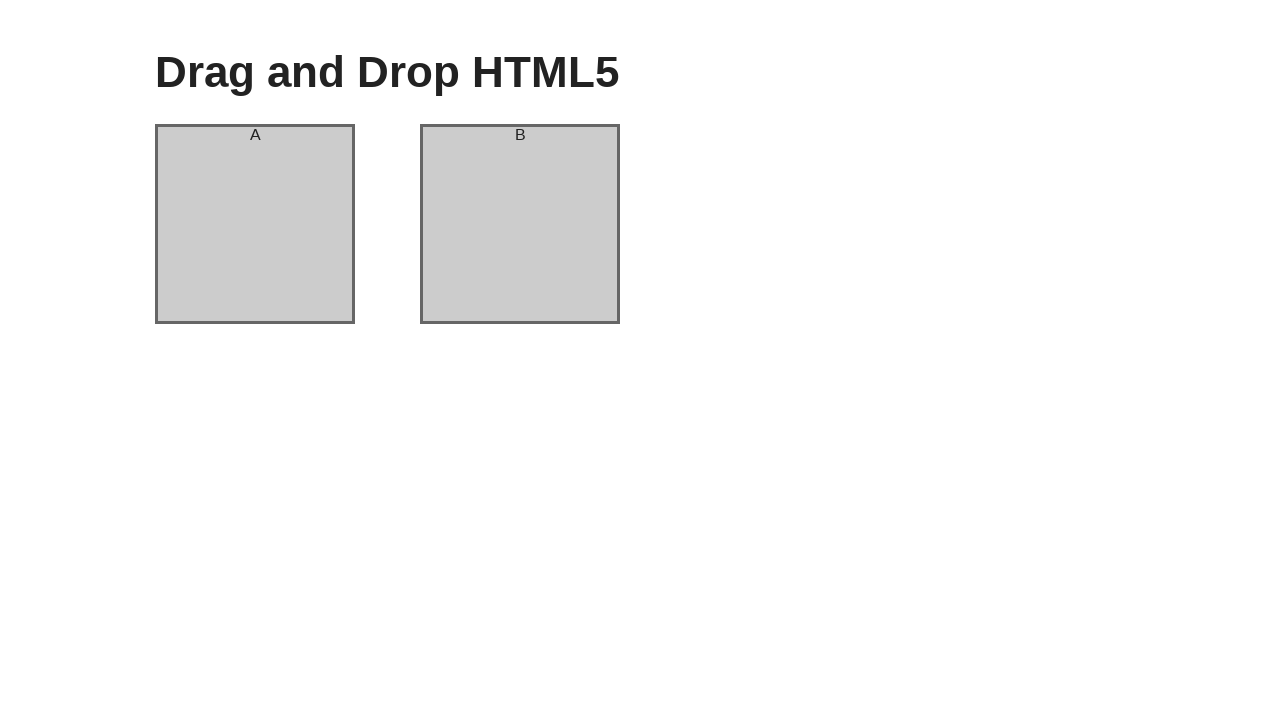

Located column B element
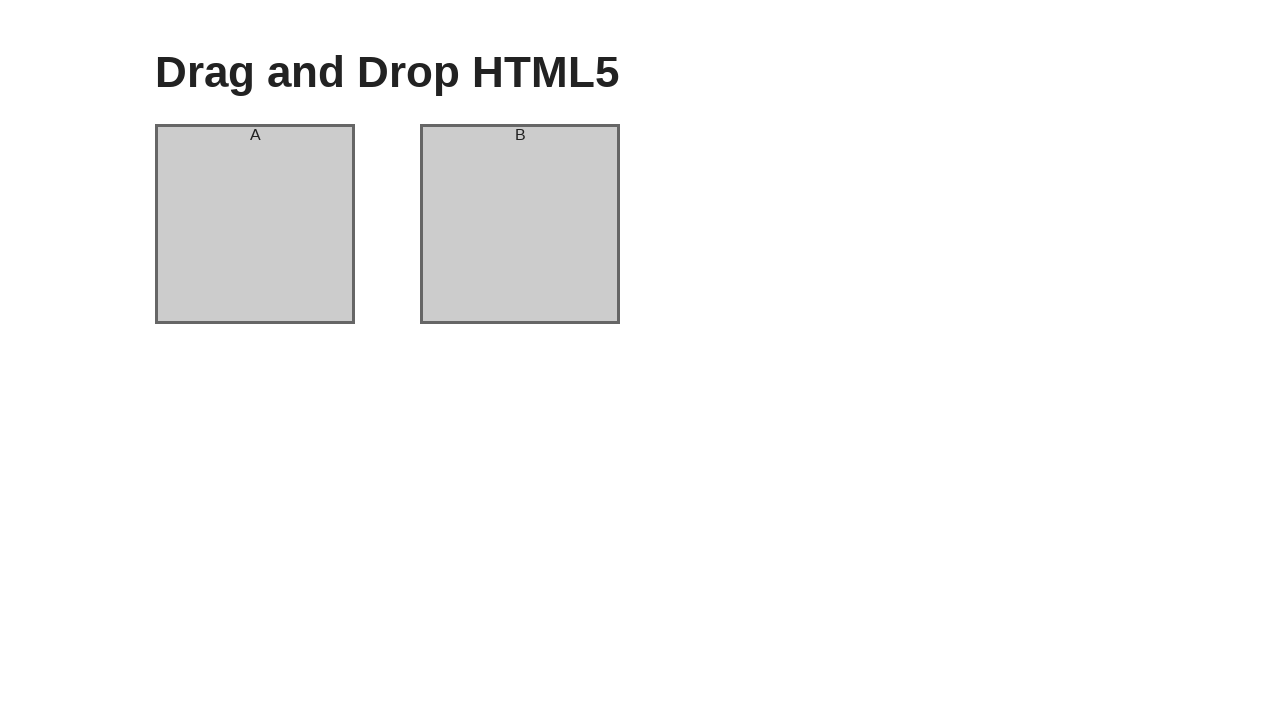

Dragged column A to column B at (520, 224)
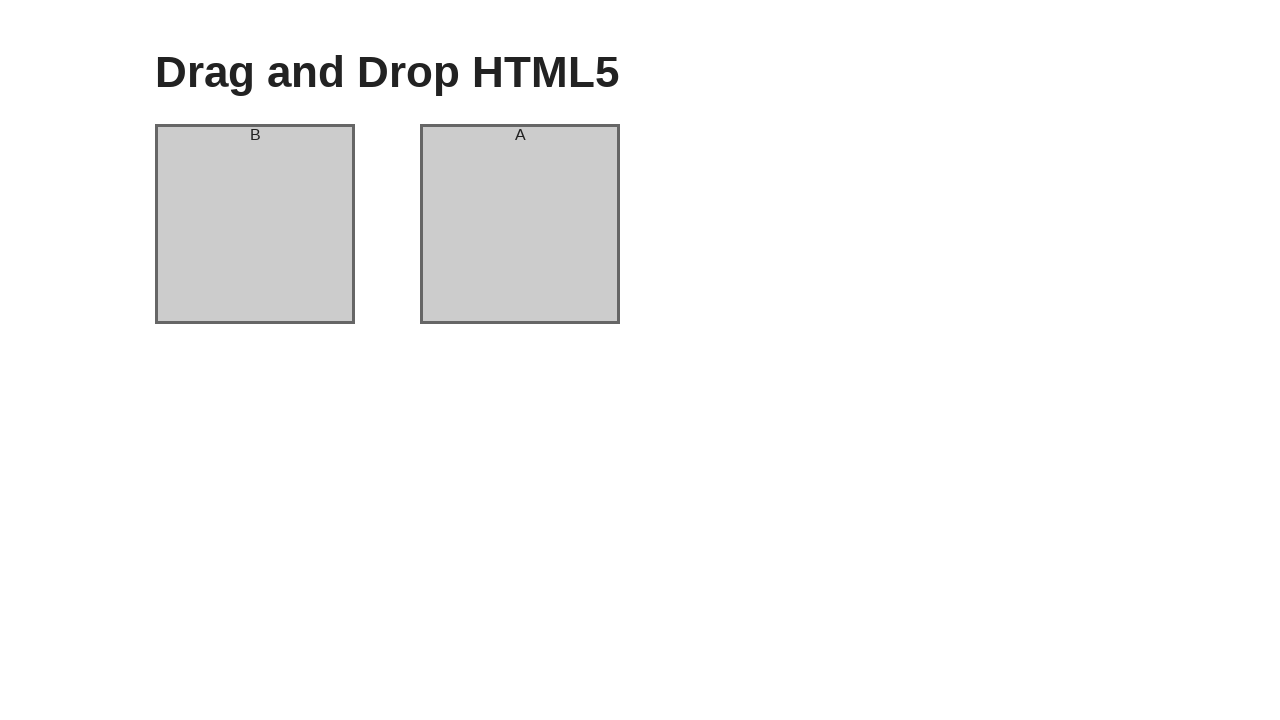

Verified column A header is now 'B'
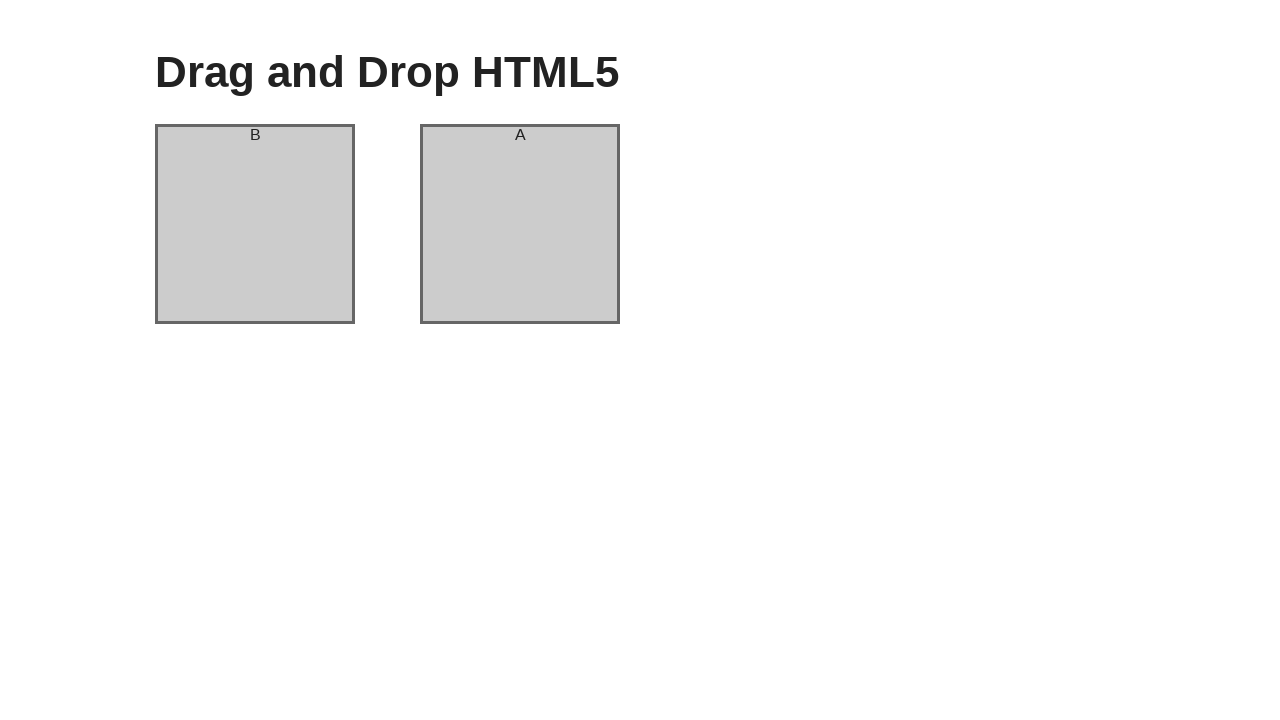

Verified column B header is now 'A'
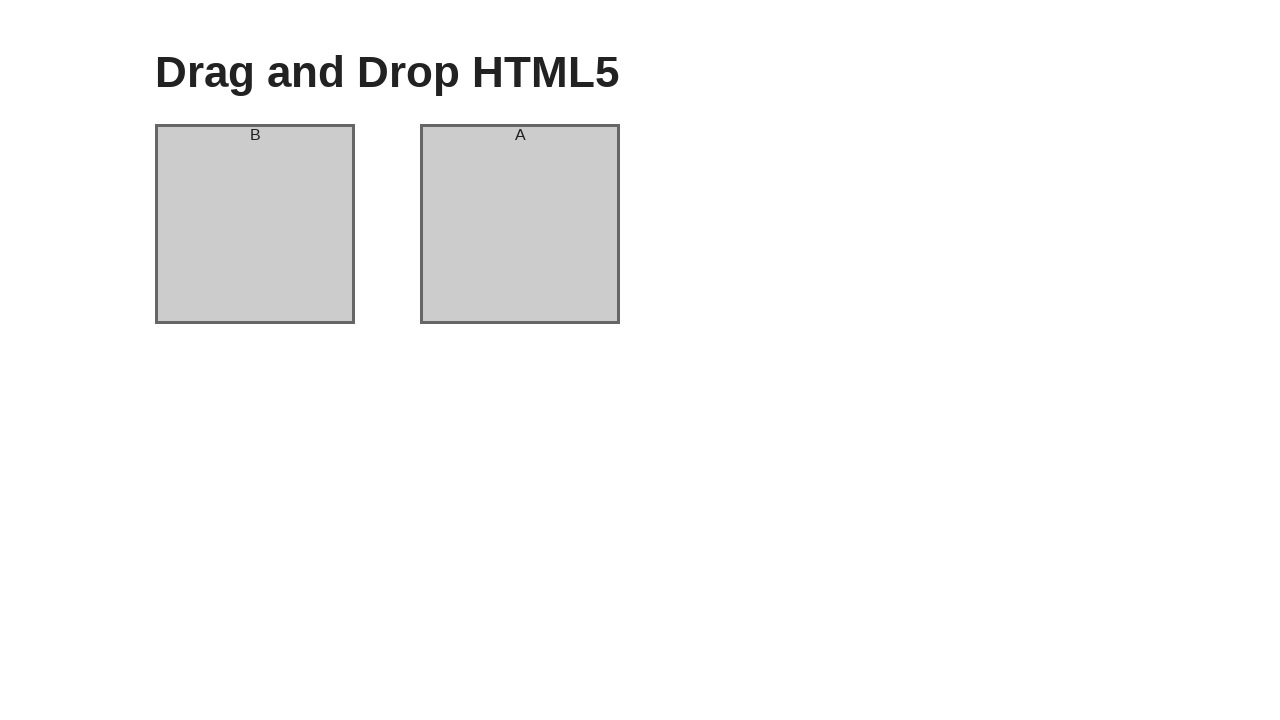

Dragged column back to original position at (520, 224)
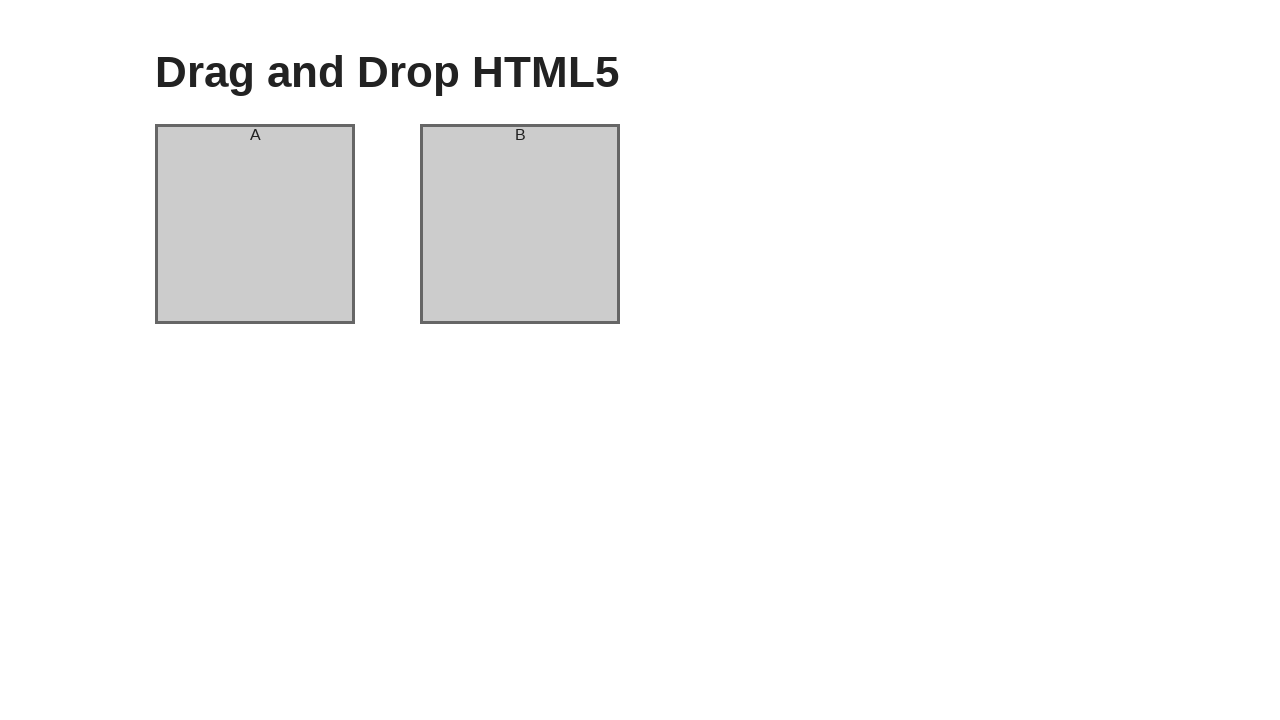

Verified column A header is back to 'A'
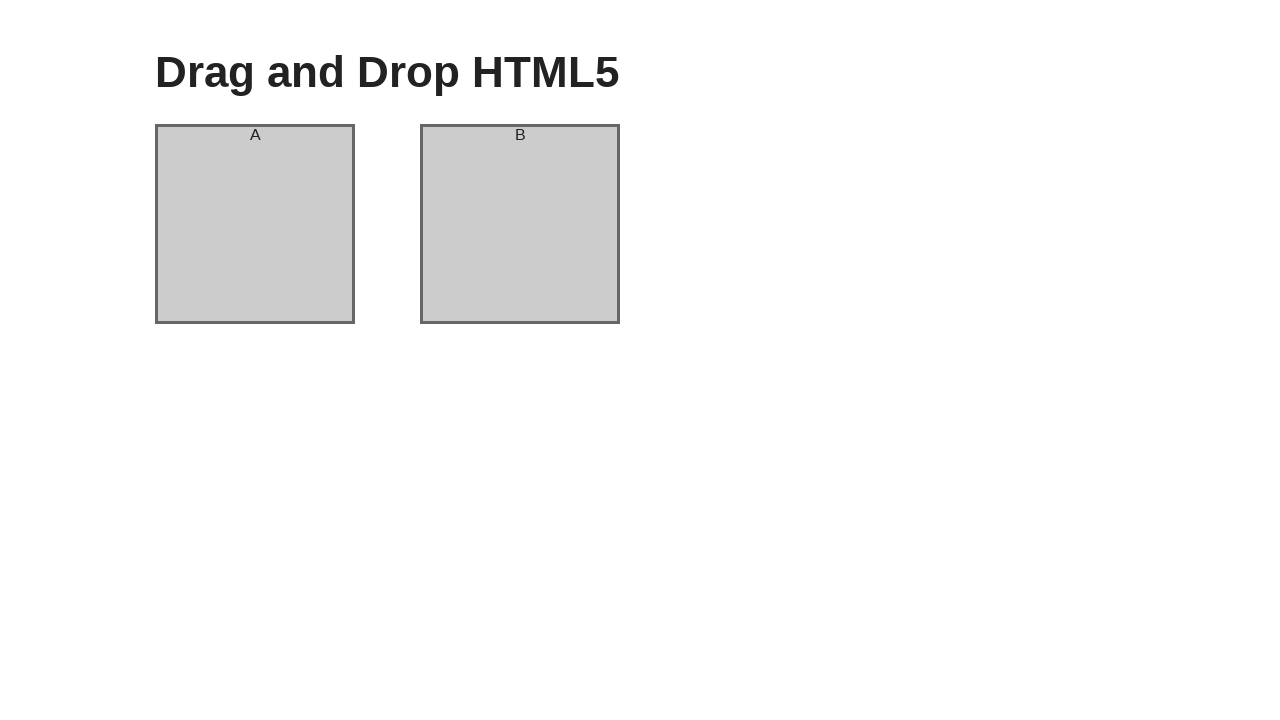

Verified column B header is back to 'B'
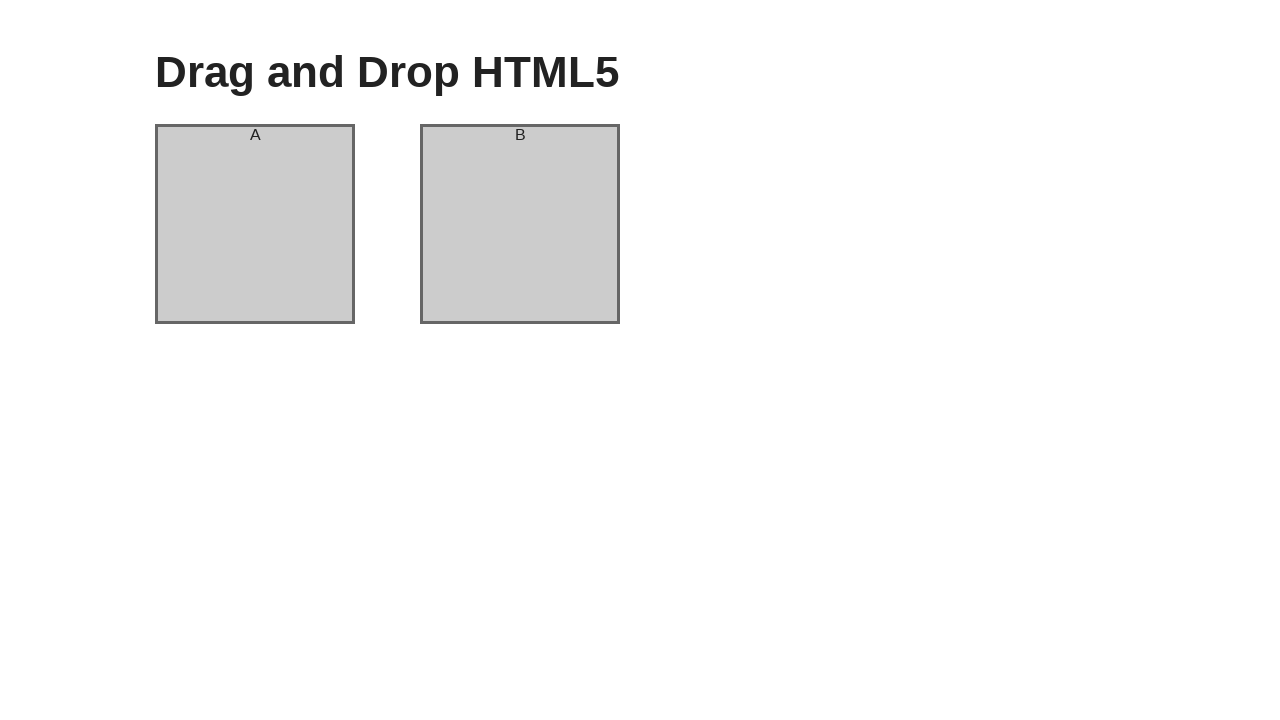

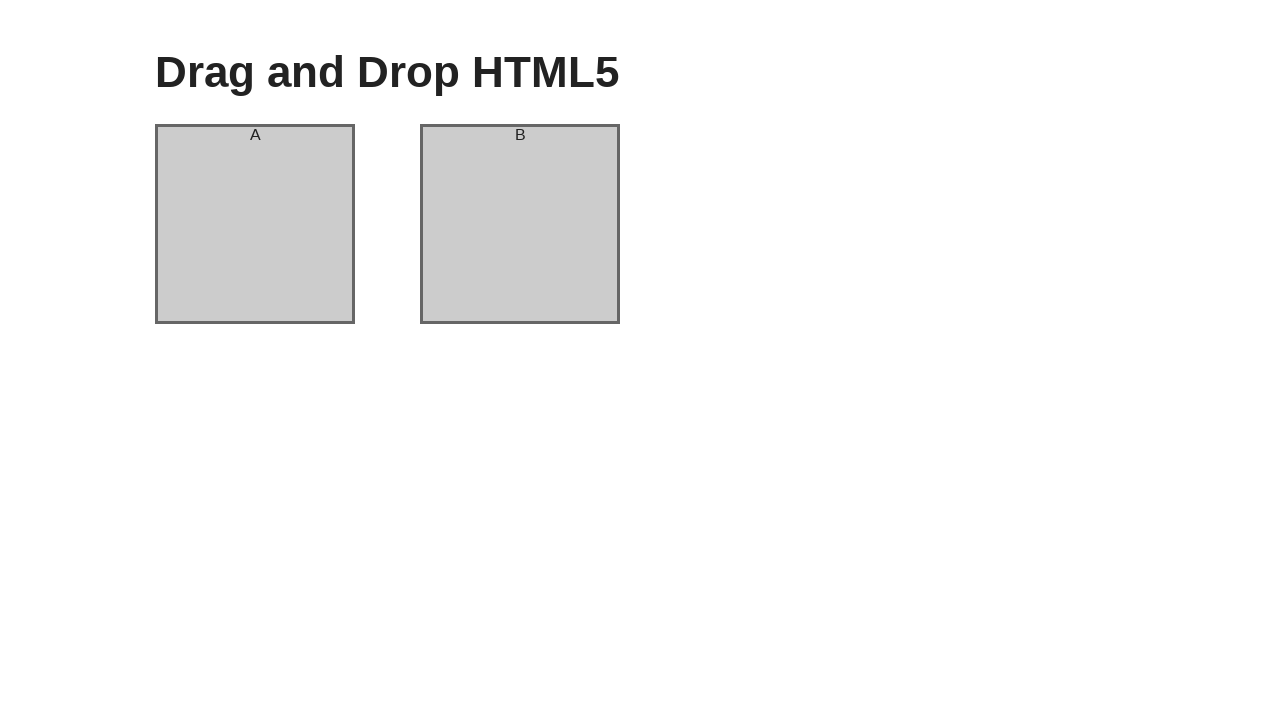